Navigates to the Ukrainian alerts map page and sets the viewport size to capture the map display

Starting URL: https://alerts.in.ua/

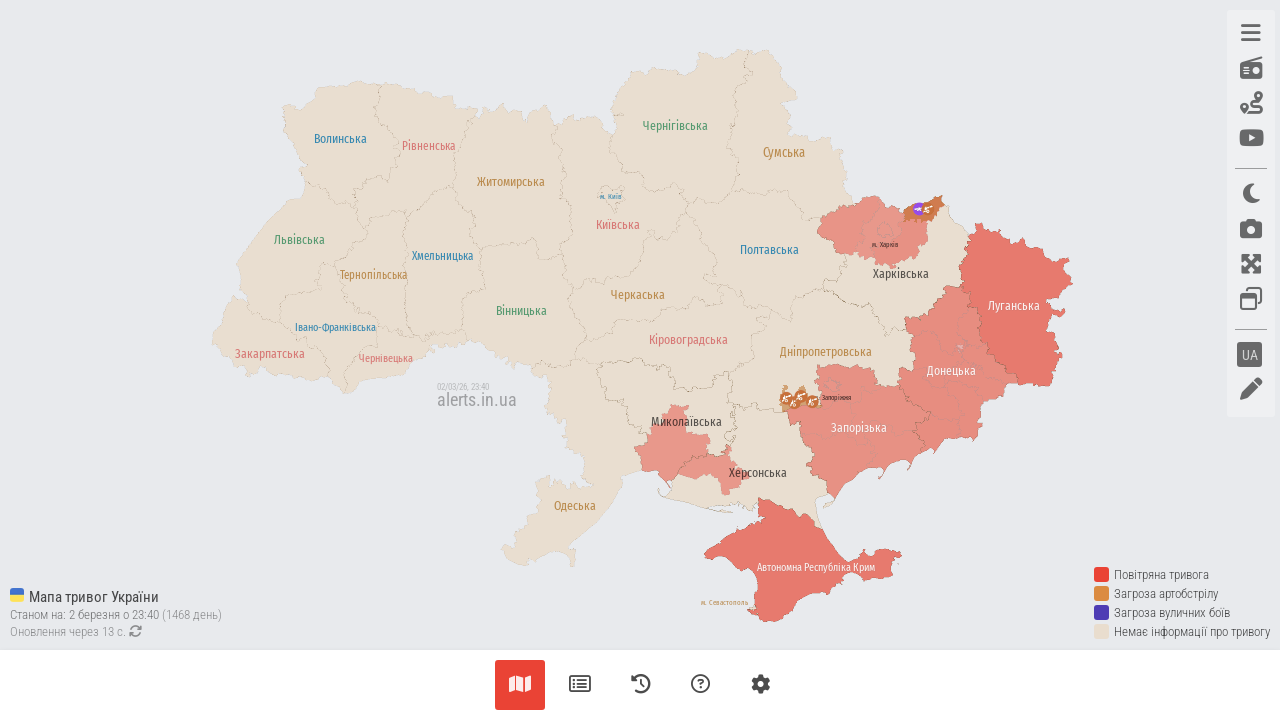

Set viewport size to 1280x720 for consistent map display
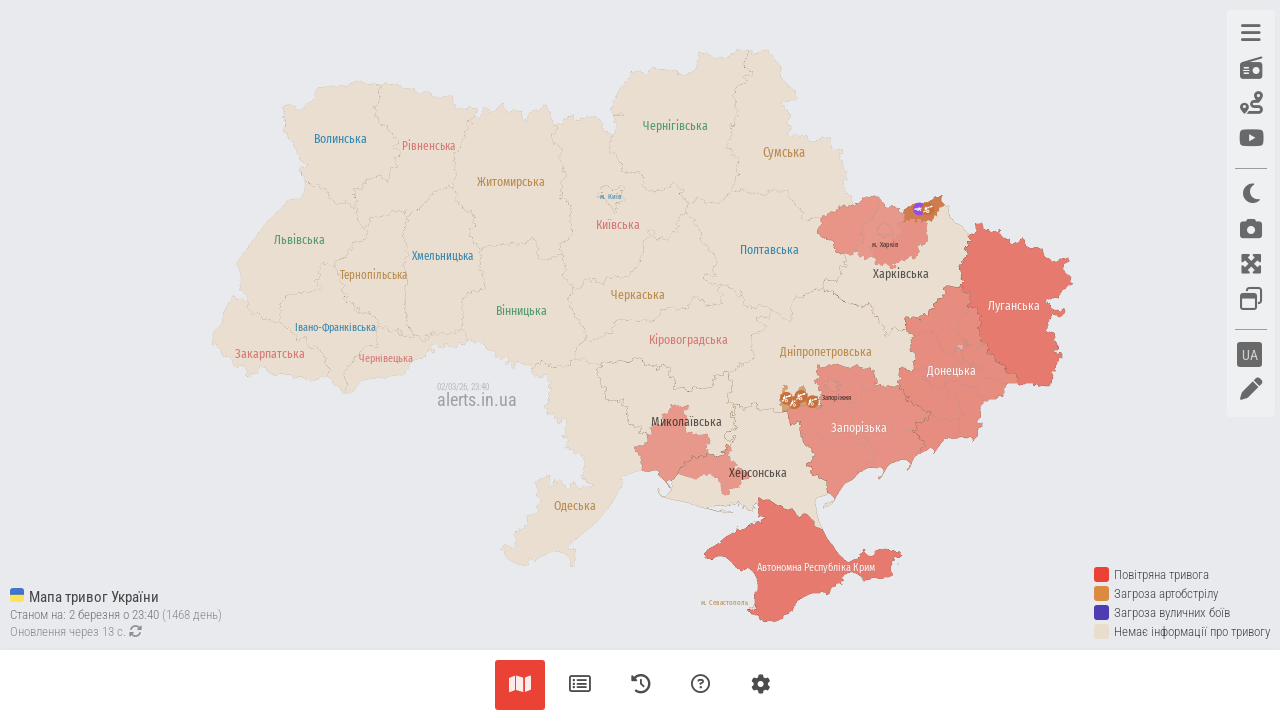

Waited for page to fully load (networkidle state reached)
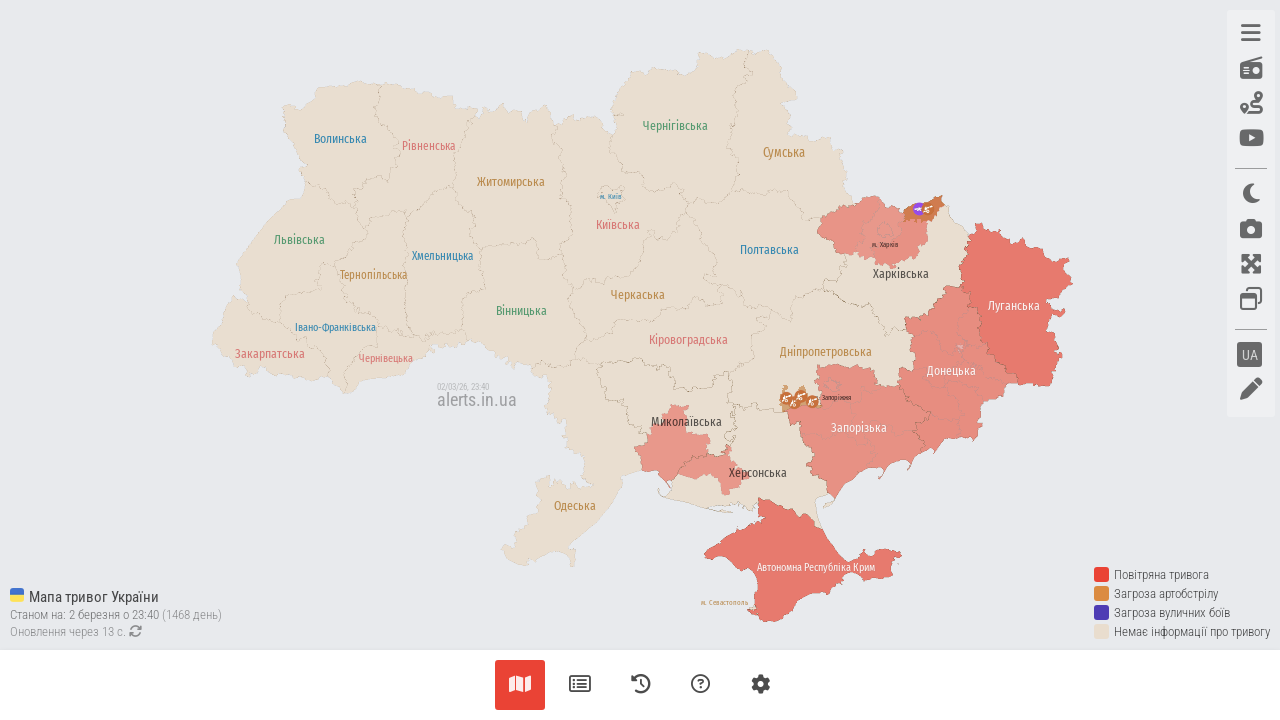

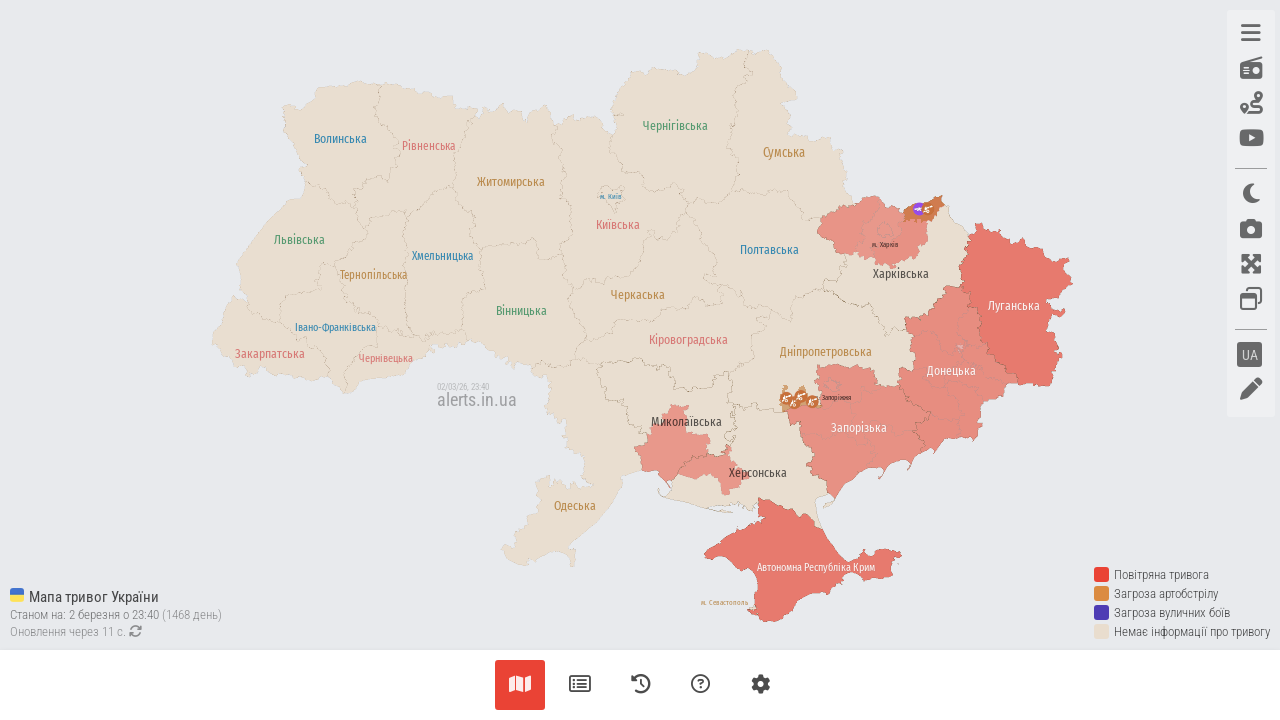